Tests scrollIntoView functionality by scrolling to buttons in different scroll containers

Starting URL: https://example.cypress.io/commands/actions

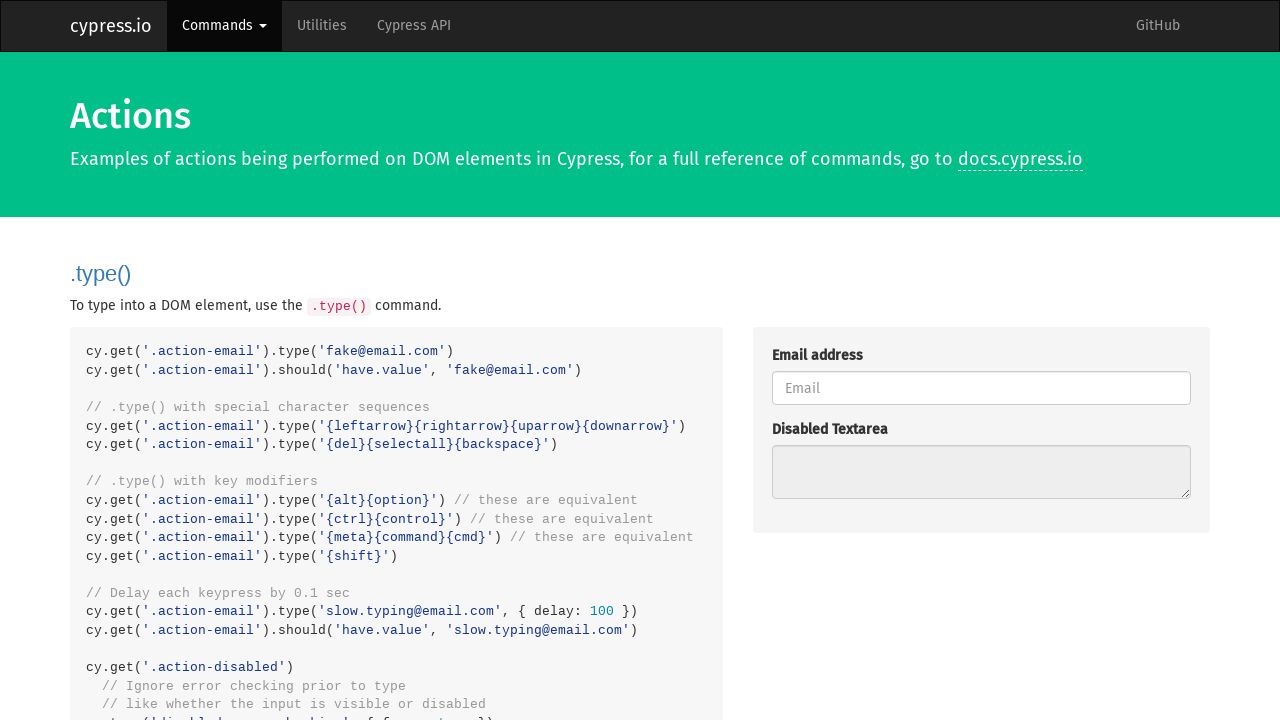

Scrolled horizontal button into view
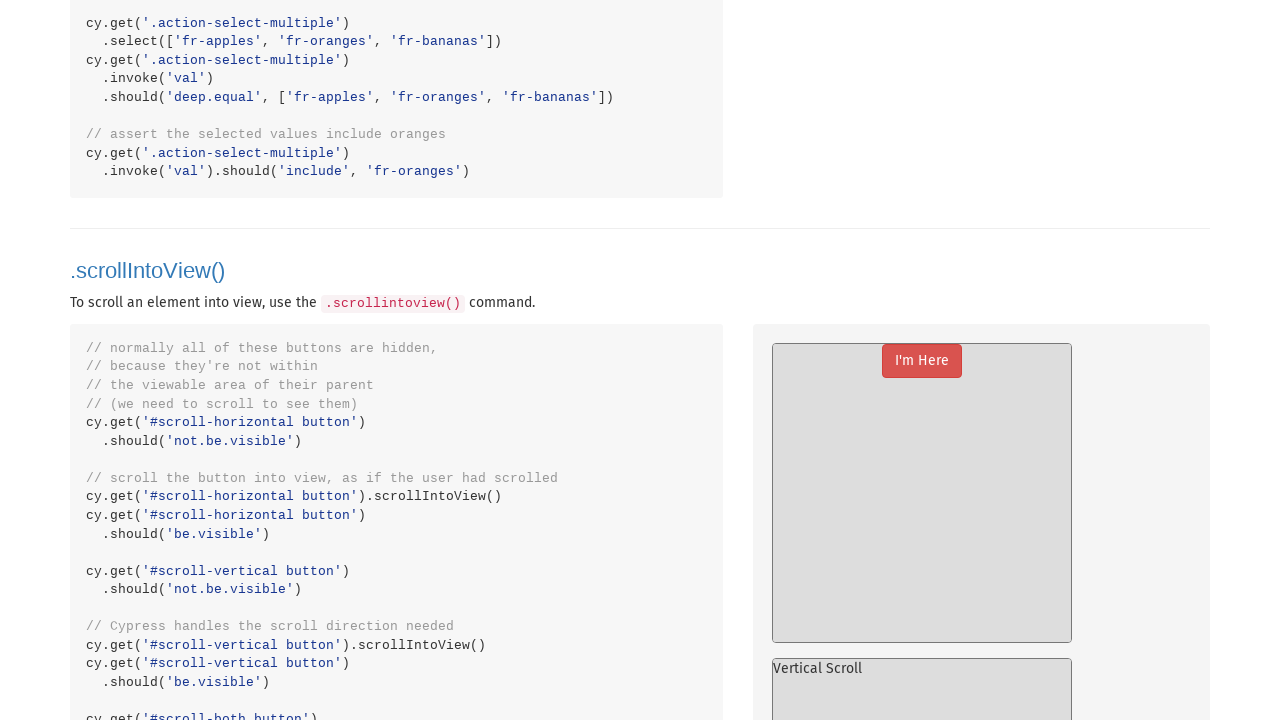

Scrolled vertical button into view
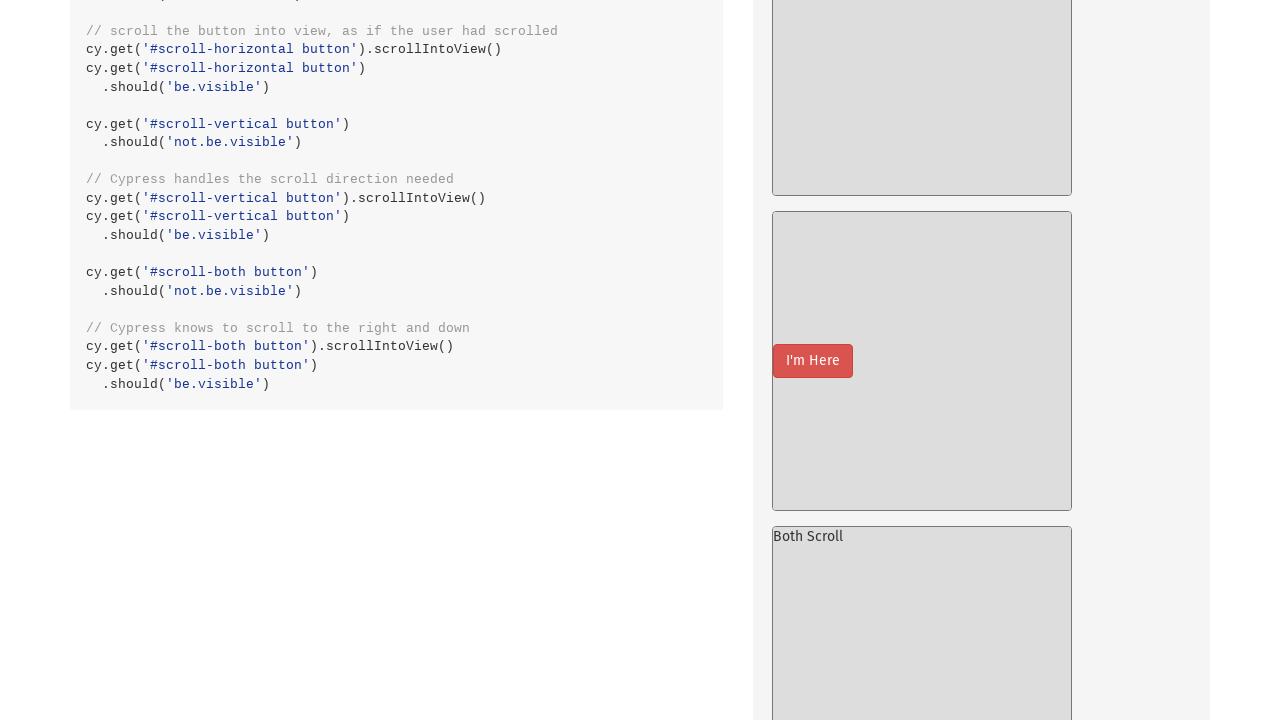

Scrolled both-direction button into view
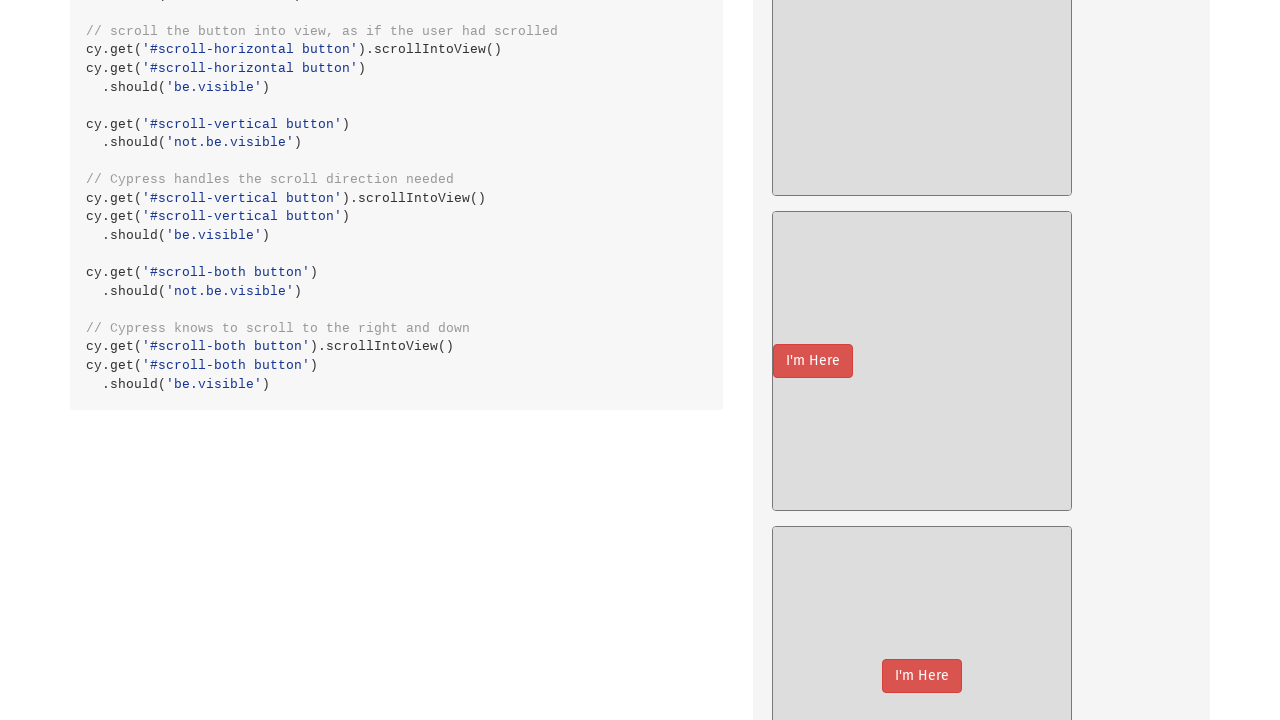

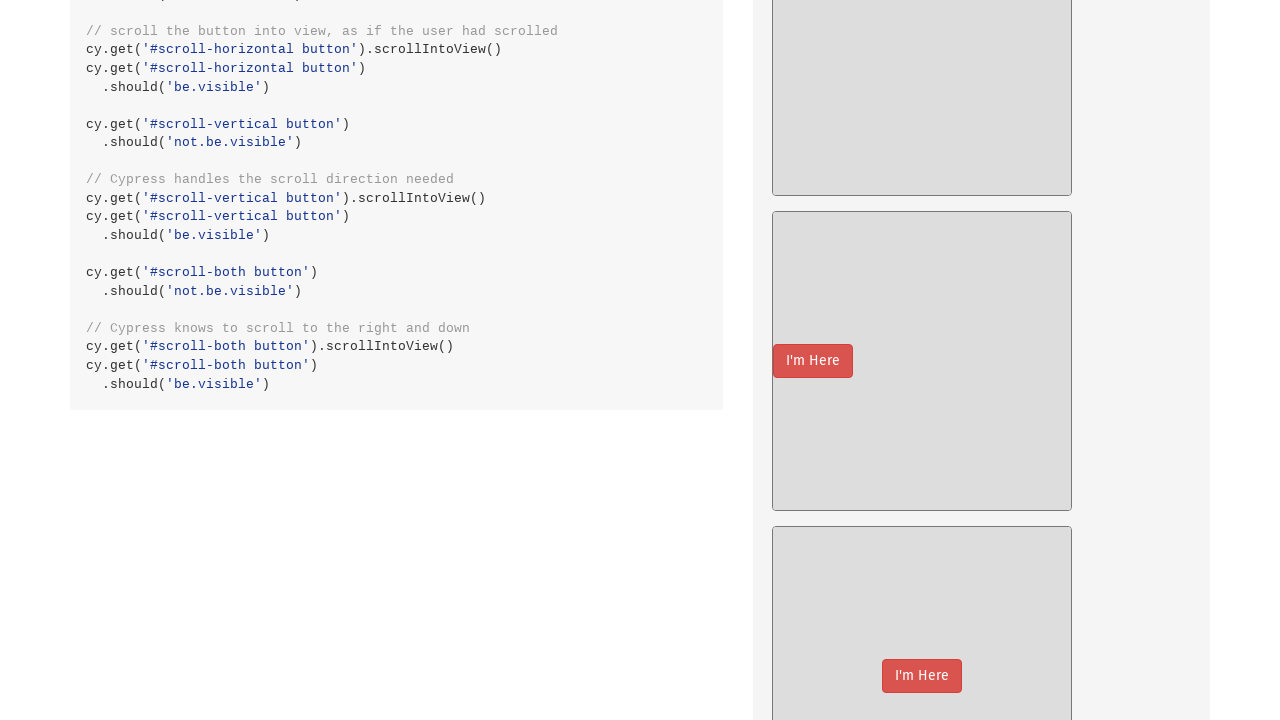